End-to-end test that searches for cashews, adds to cart, proceeds to checkout, and initiates place order flow

Starting URL: https://rahulshettyacademy.com/seleniumPractise/#/

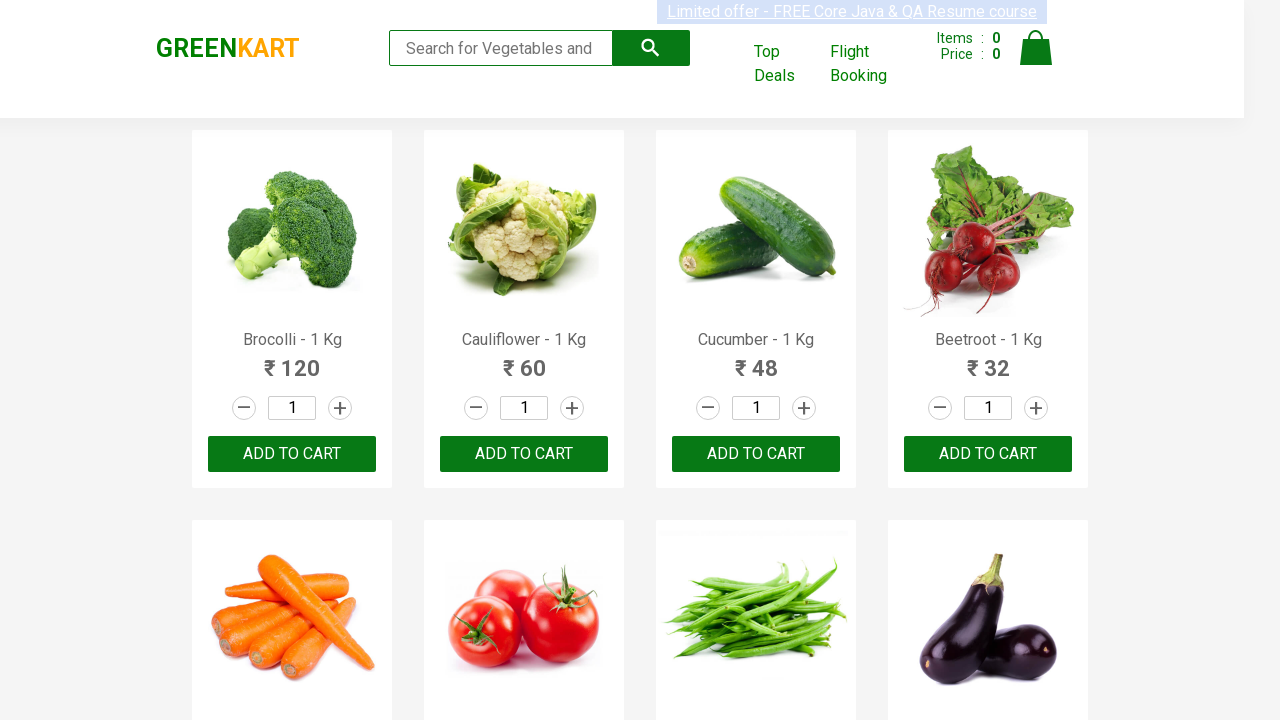

Filled search field with 'ca' to find cashew products on .search-keyword
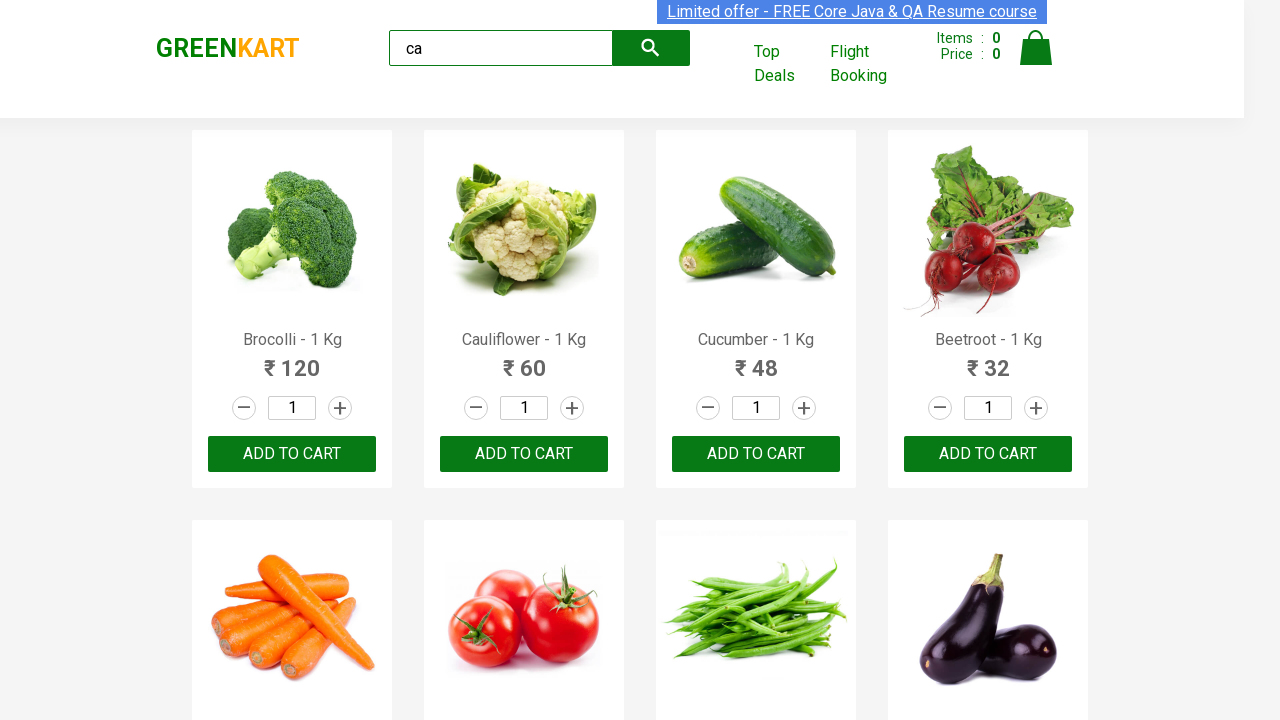

Waited for filtered products to load
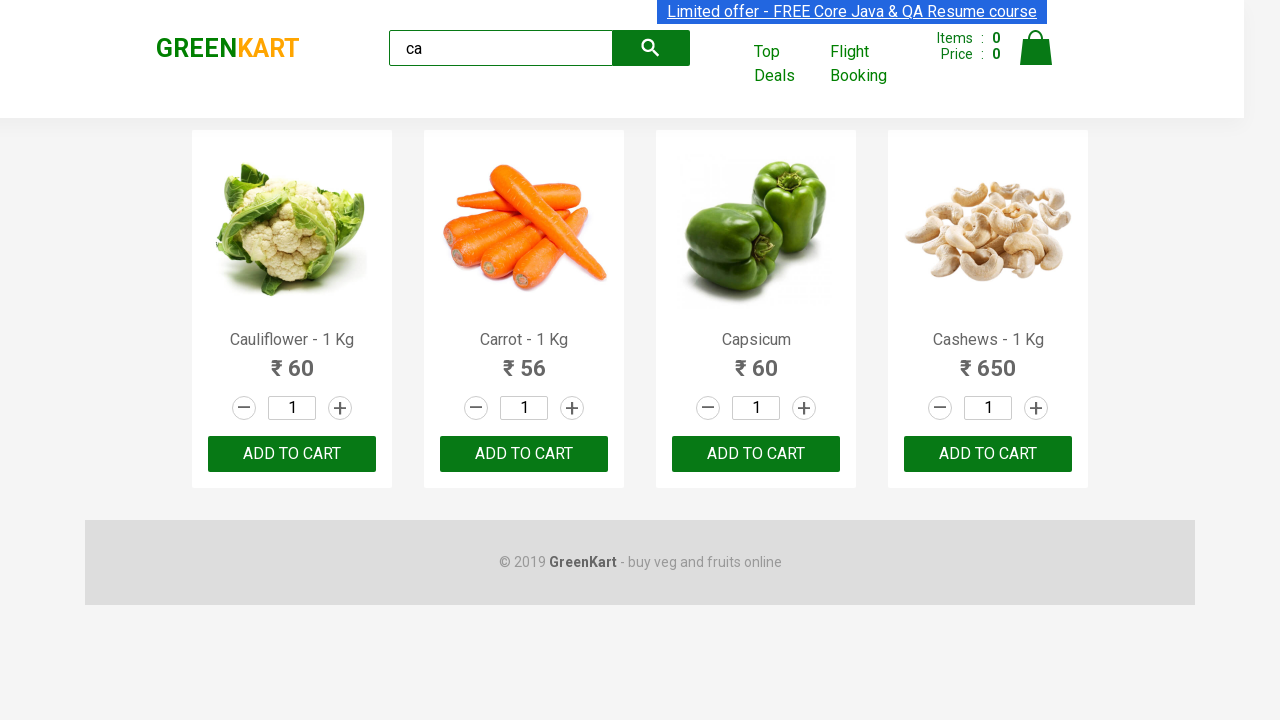

Retrieved all filtered product elements
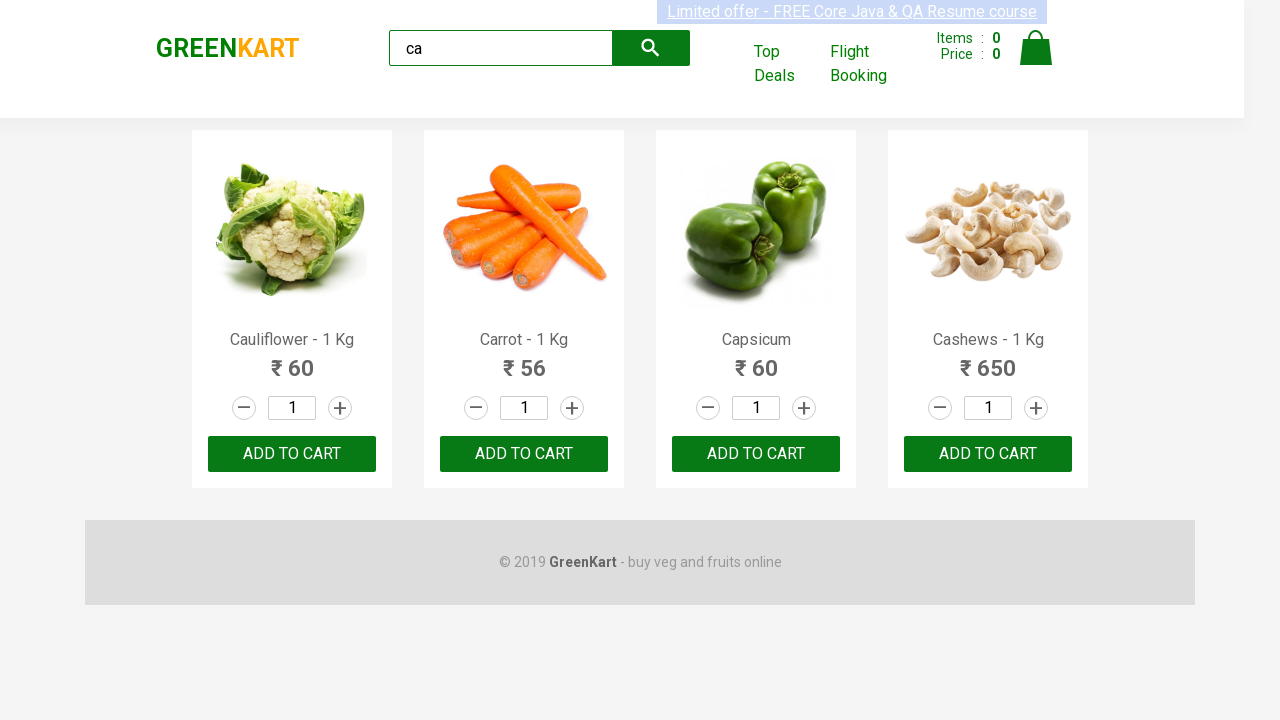

Retrieved product name: Cauliflower - 1 Kg
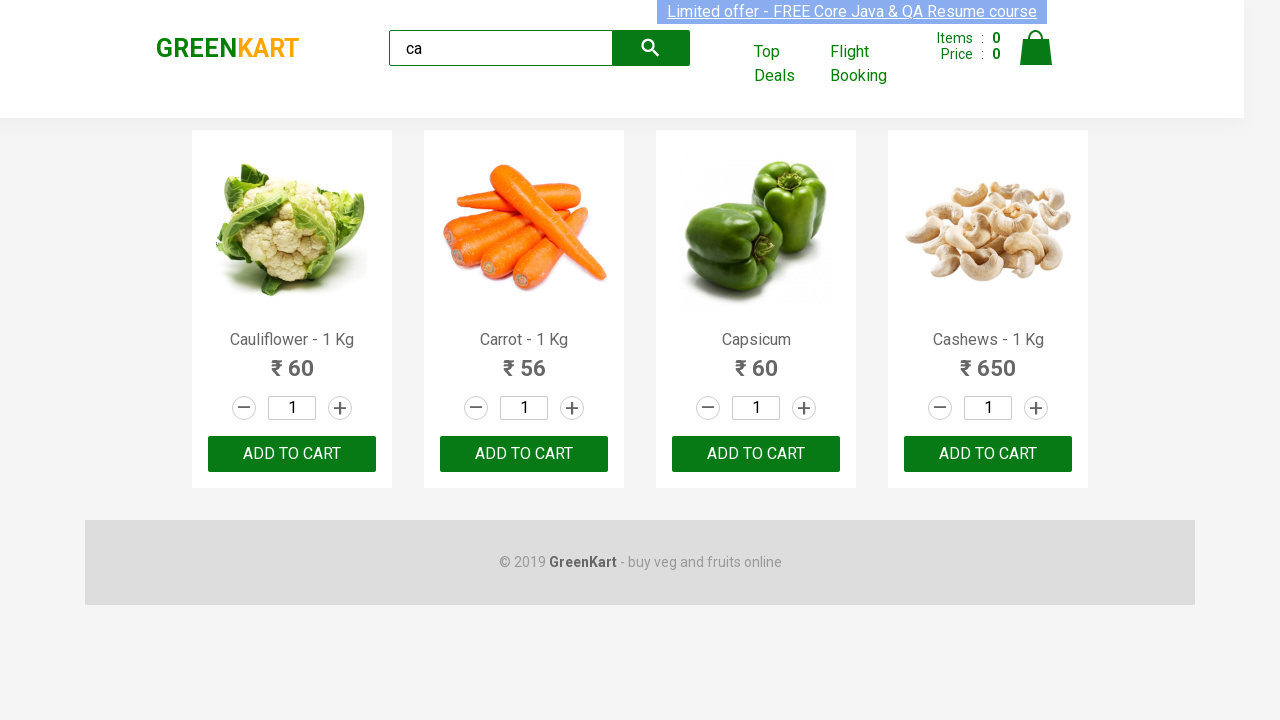

Retrieved product name: Carrot - 1 Kg
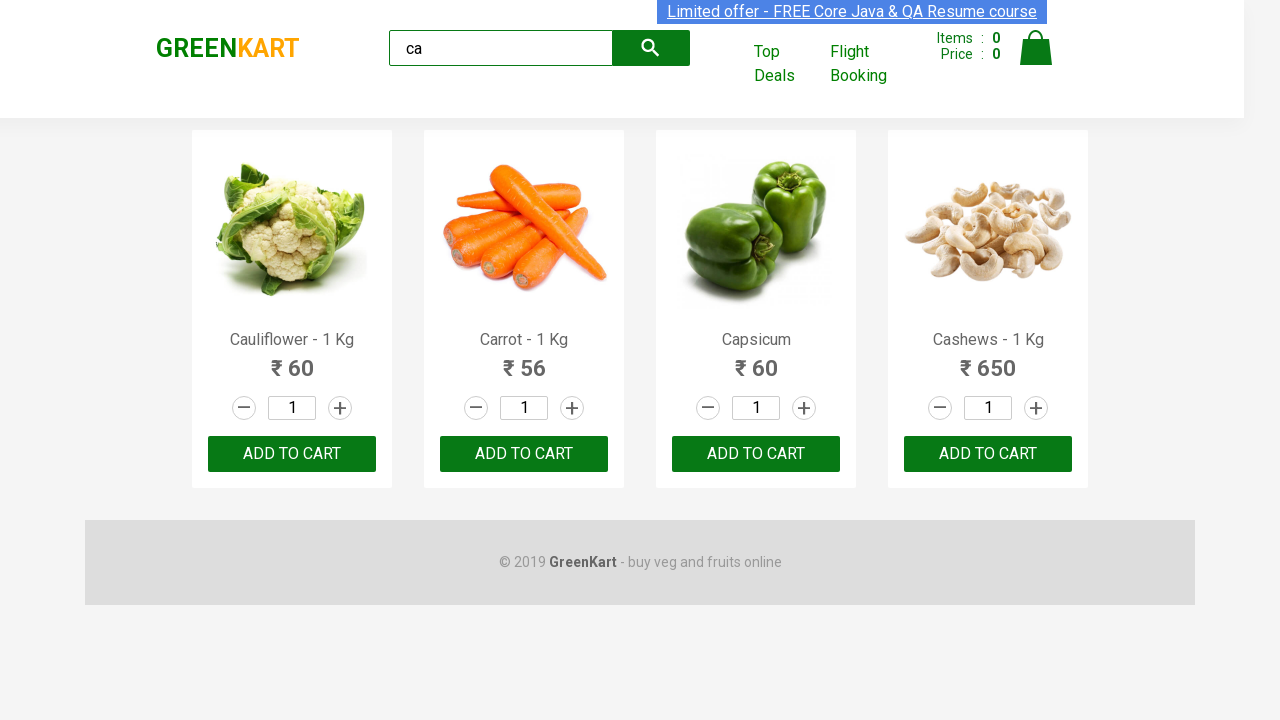

Retrieved product name: Capsicum
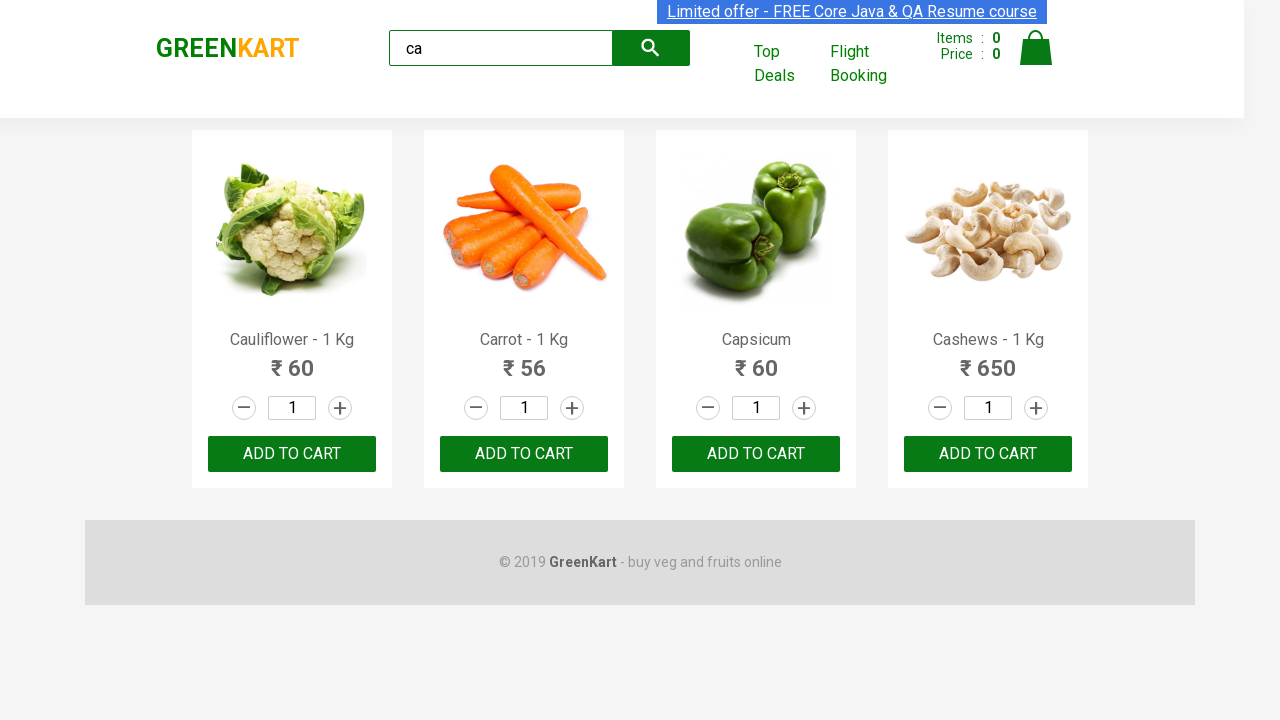

Retrieved product name: Cashews - 1 Kg
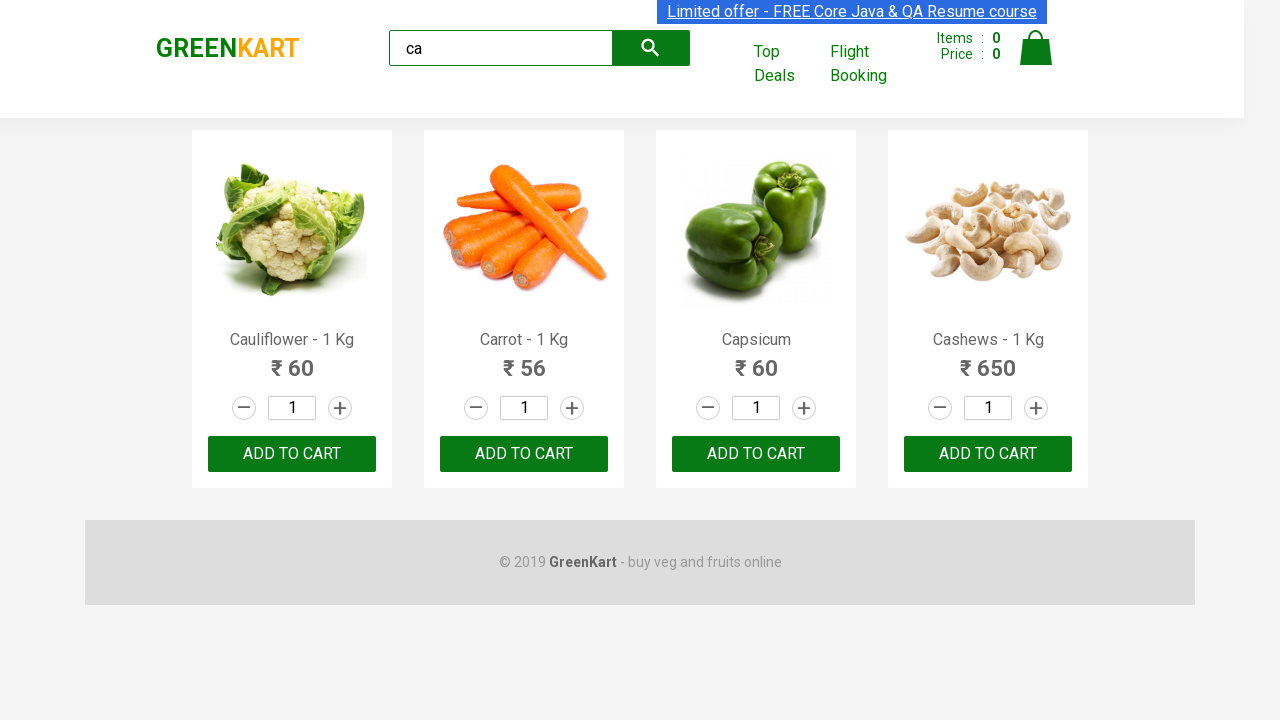

Clicked add to cart button for Cashews - 1 Kg at (988, 454) on .products .product >> nth=3 >> button
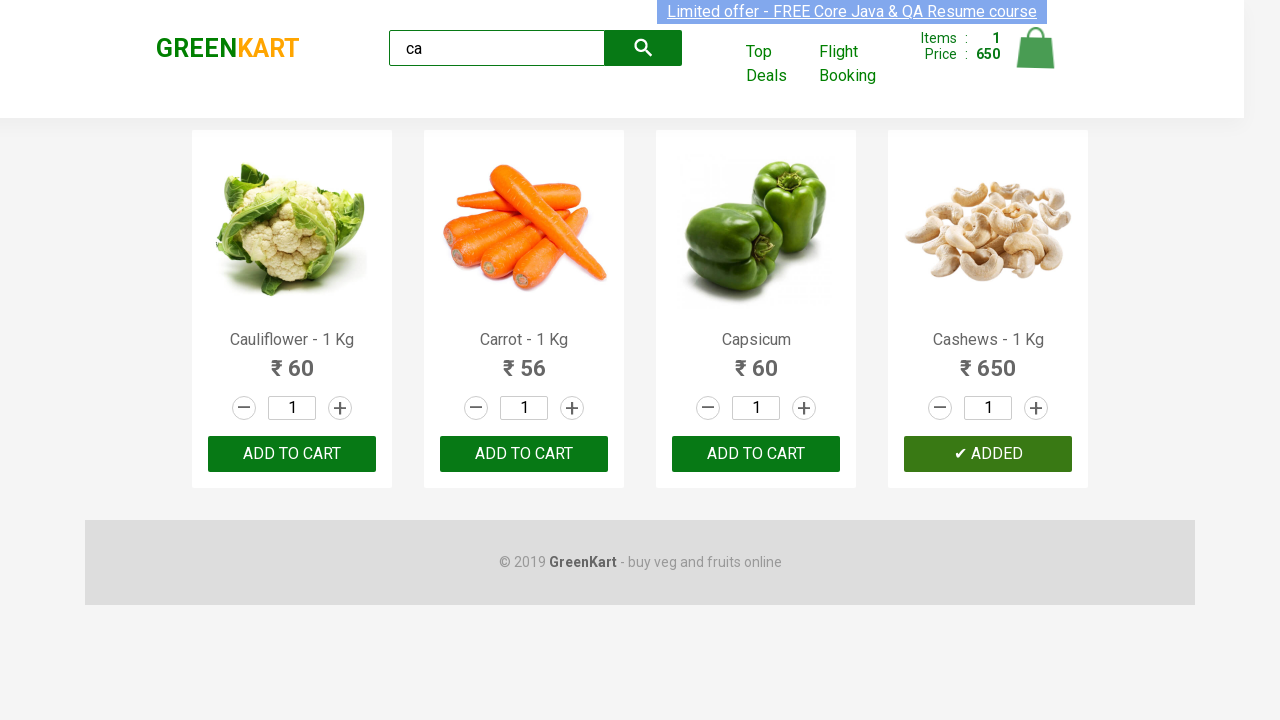

Clicked on cart icon to open cart preview at (1036, 59) on a.cart-icon
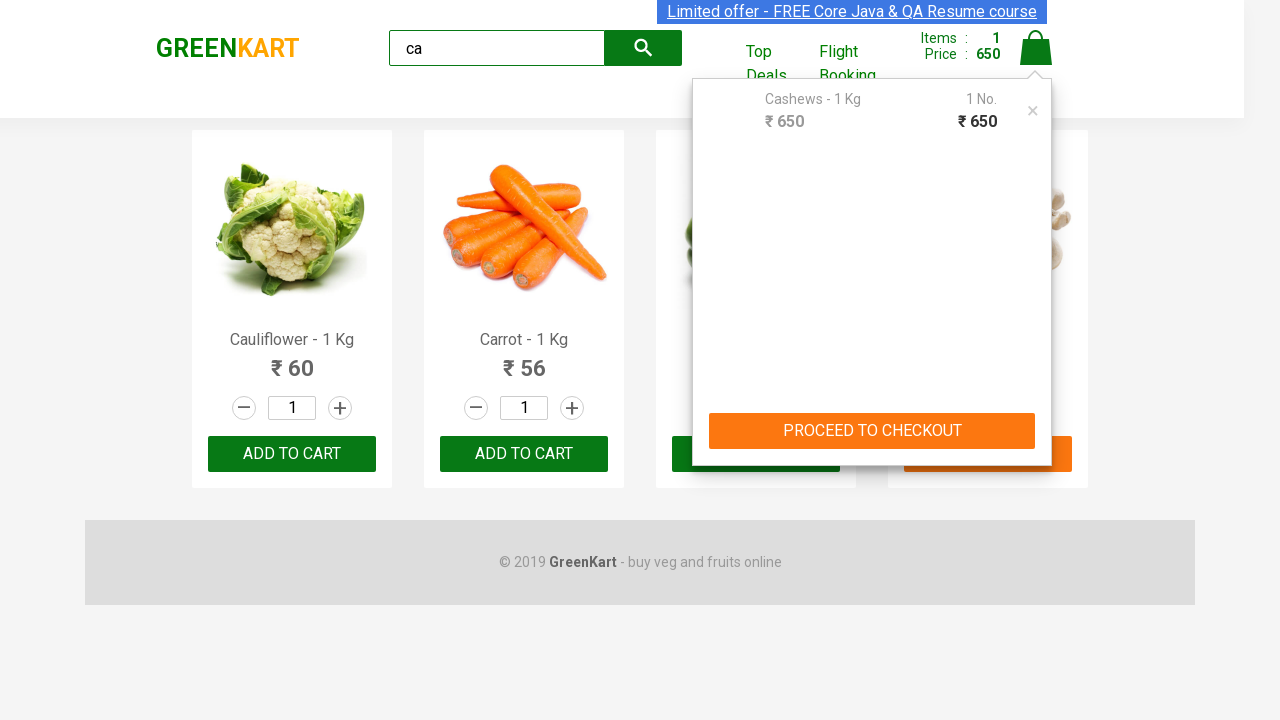

Waited for cart preview to load
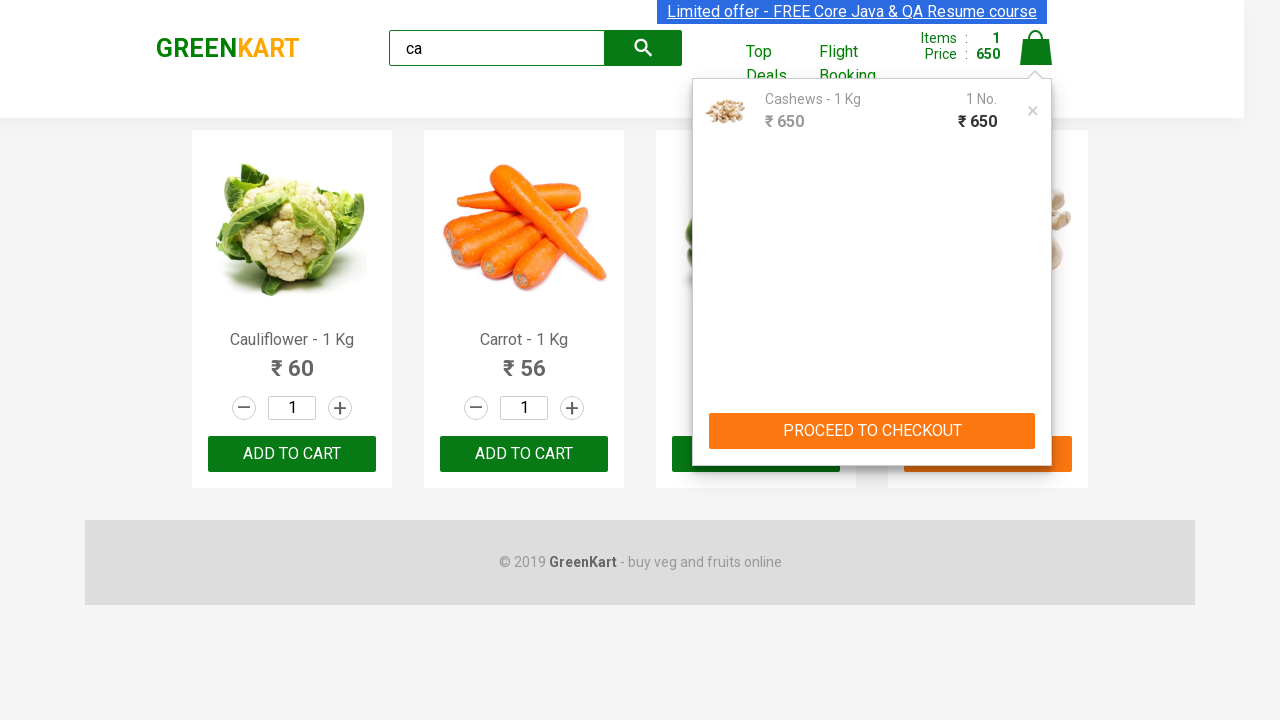

Clicked 'PROCEED TO CHECKOUT' button in cart preview at (872, 431) on .cart-preview button >> internal:has-text="PROCEED TO CHECKOUT"i
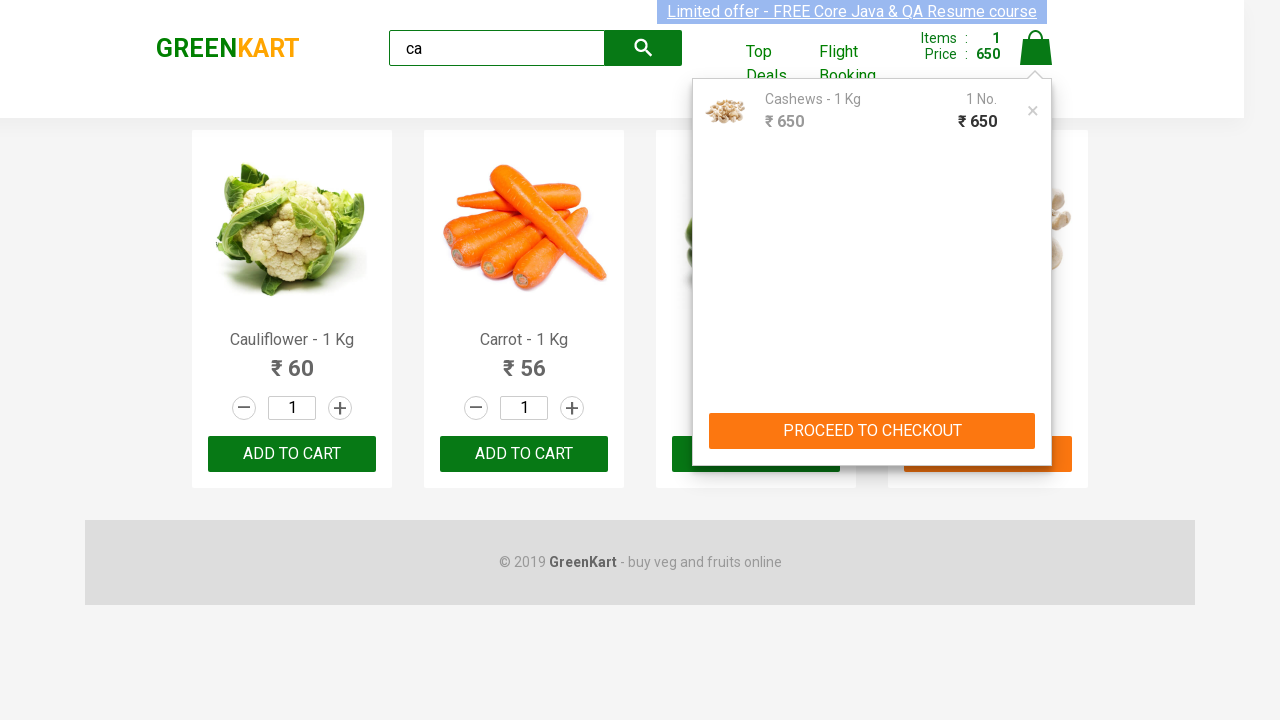

Navigated to cart page and verified URL
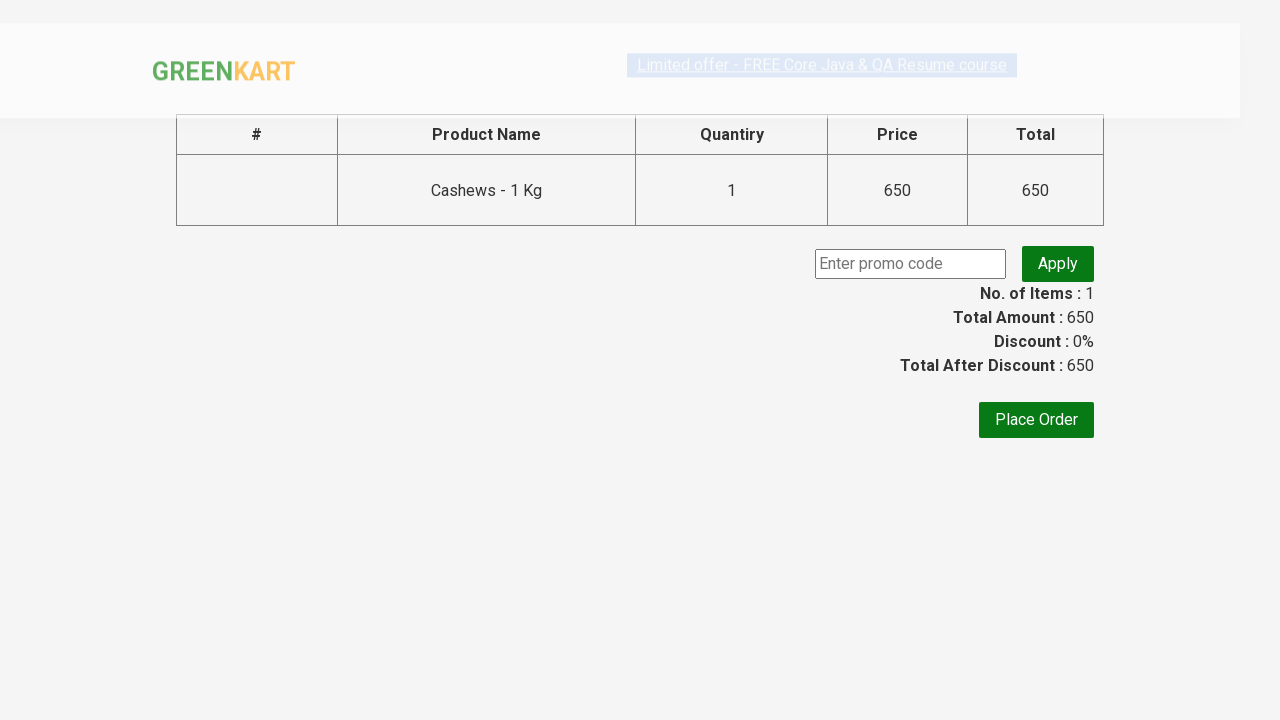

Verified that Cashews product is displayed in cart
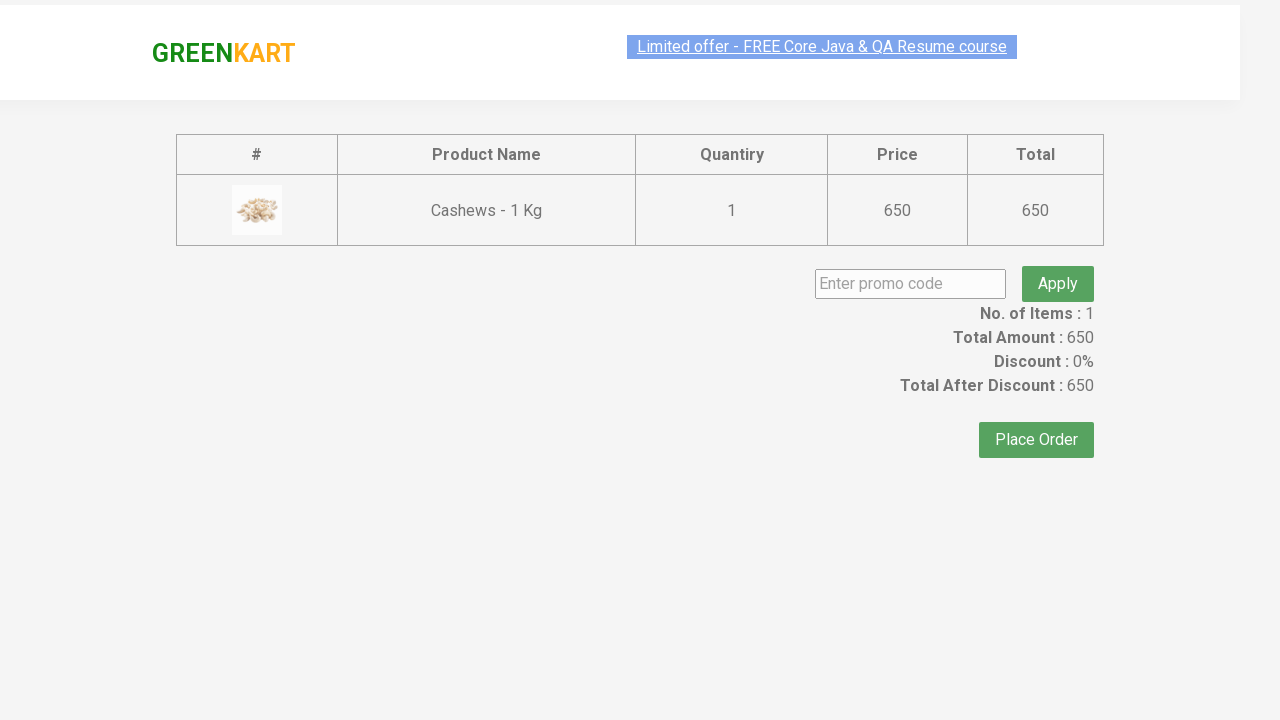

Clicked 'Place Order' button to initiate checkout flow at (1036, 420) on .products button >> internal:has-text="Place Order"i
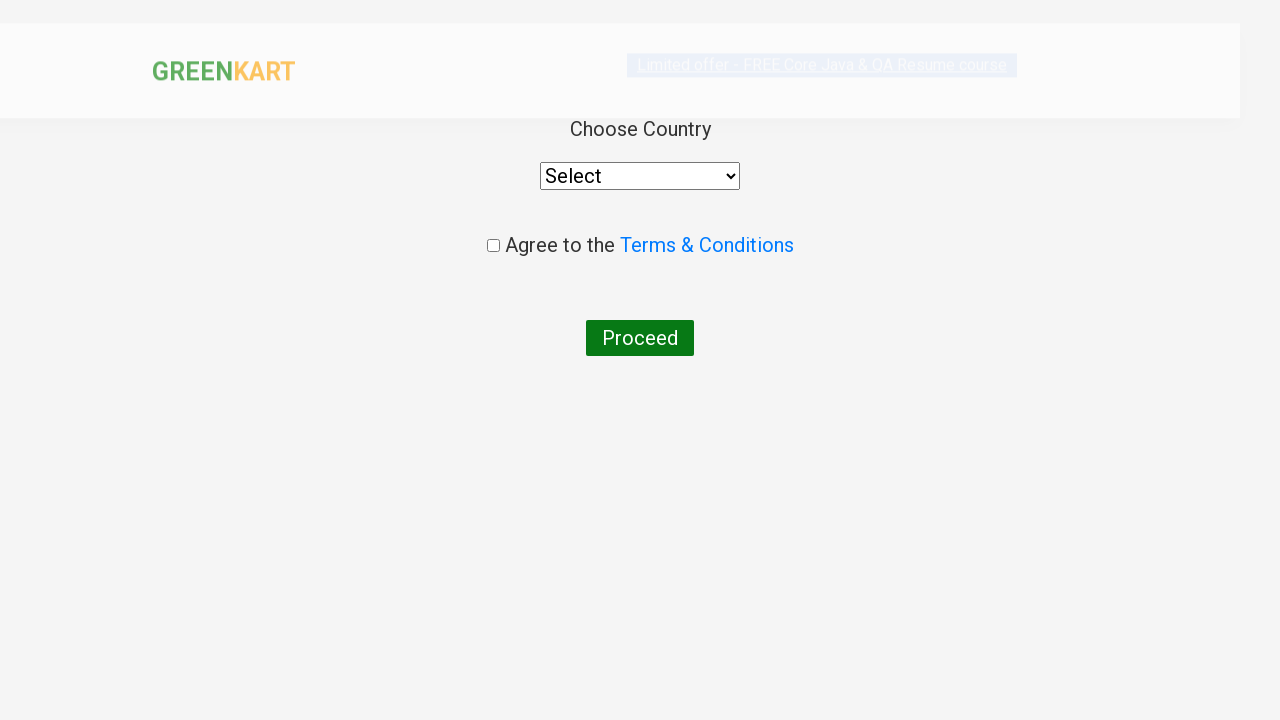

Navigated to country selection page and verified URL
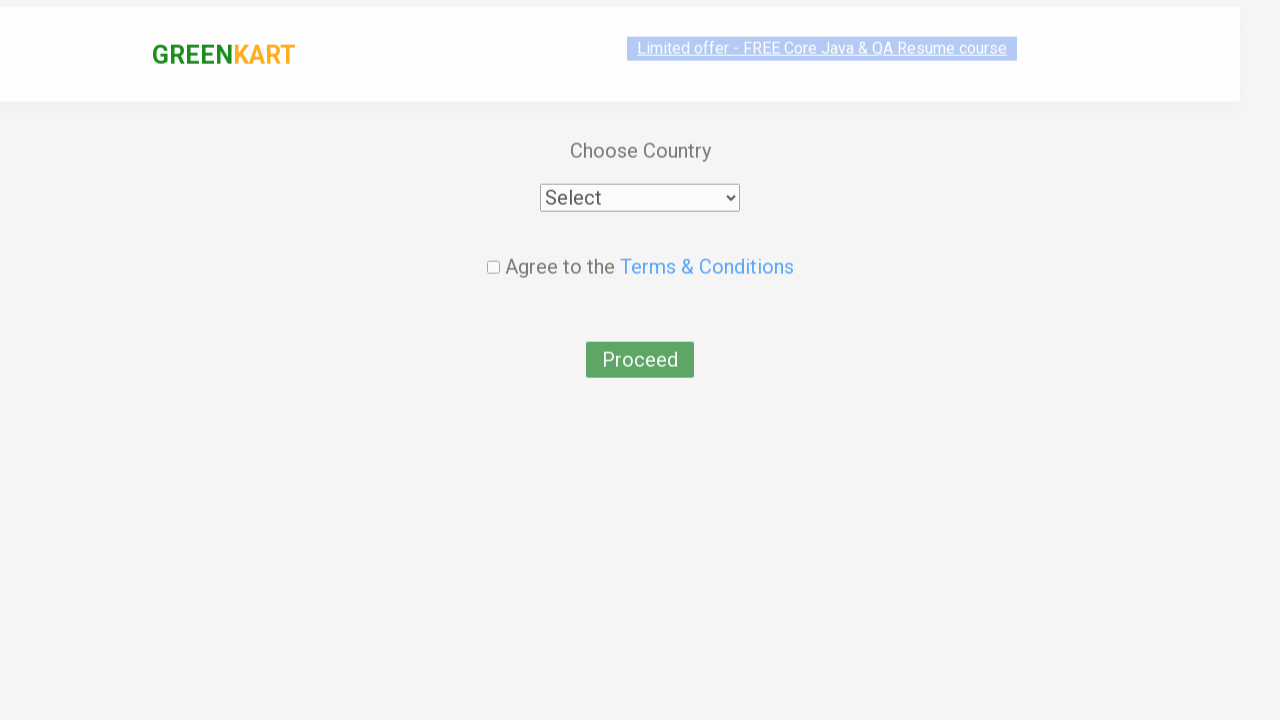

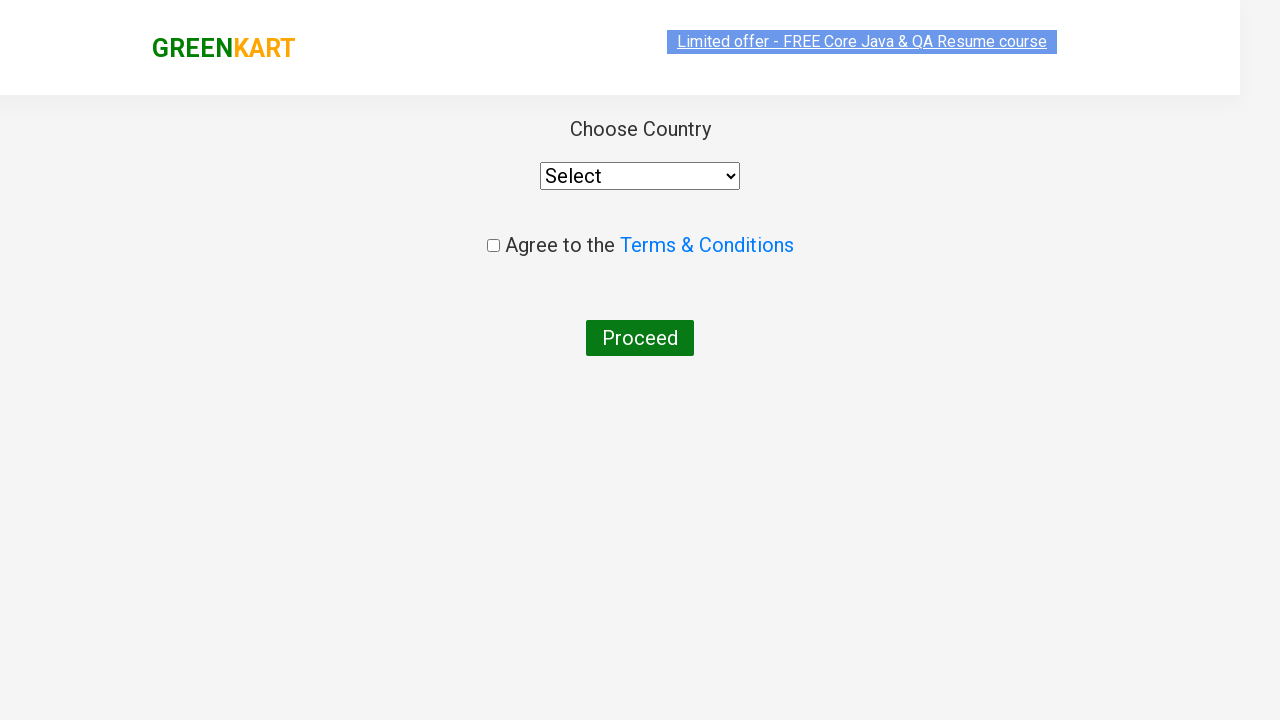